Tests prompt box by clicking prompt button, entering a name, dismissing it, and verifying no result element appears.

Starting URL: https://demoqa.com/alerts

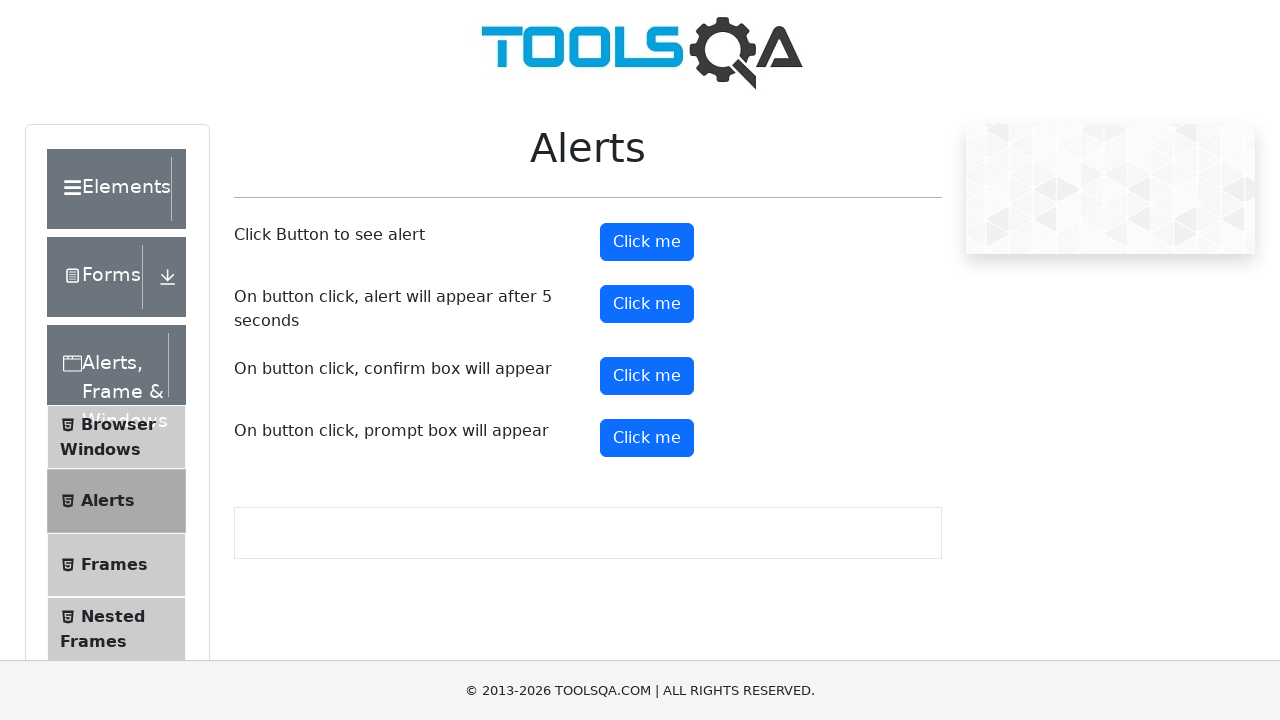

Verified dialog message contains 'Please enter your name'
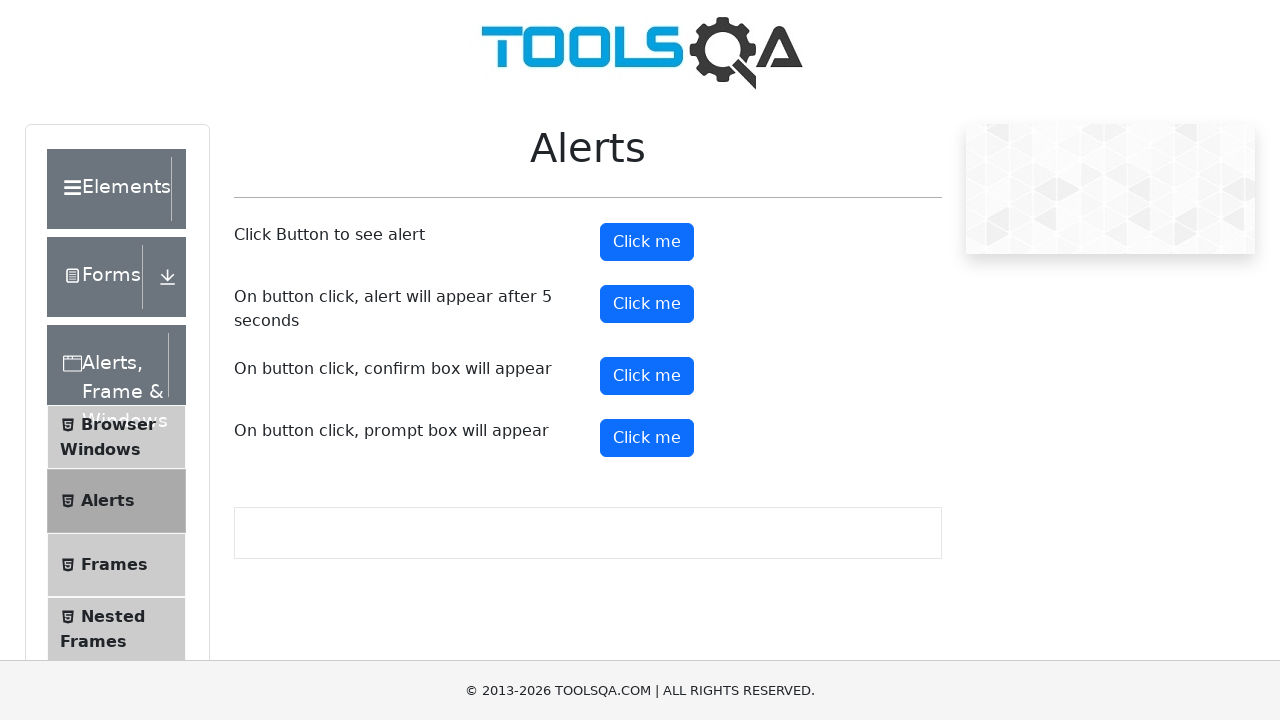

Clicked prompt button to trigger dialog at (647, 438) on #promtButton
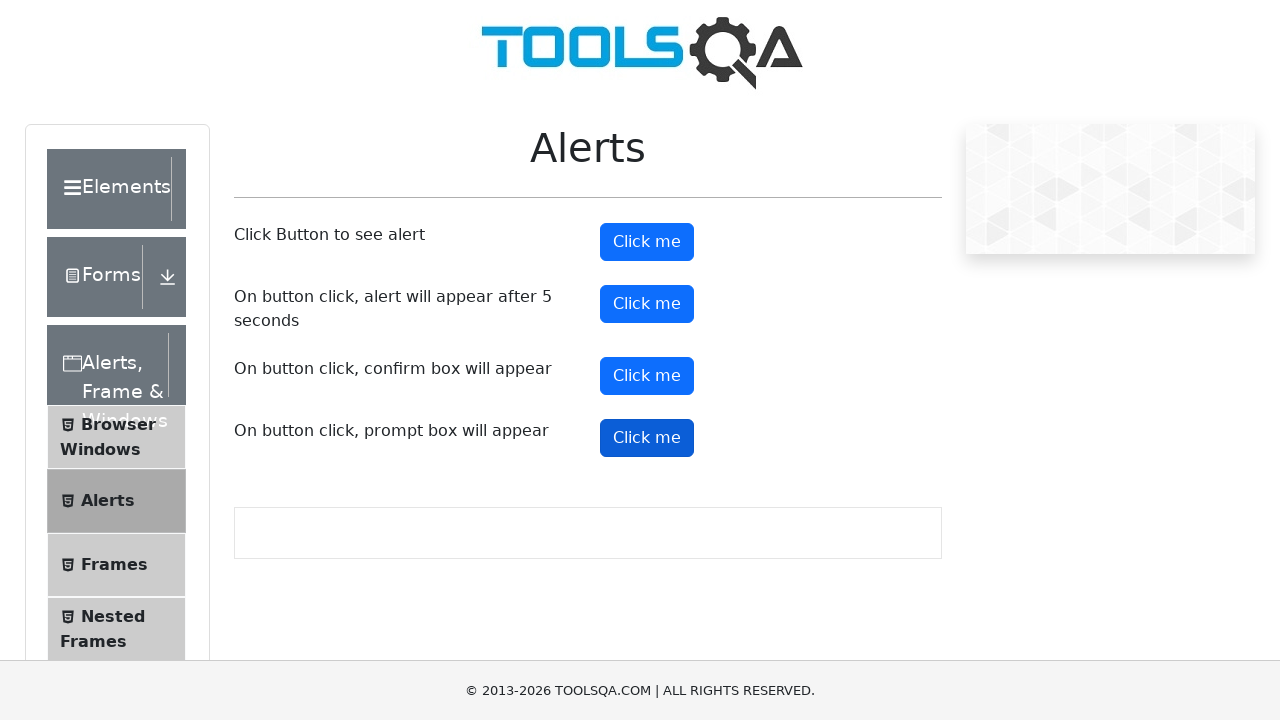

Waited 500ms for any result to appear
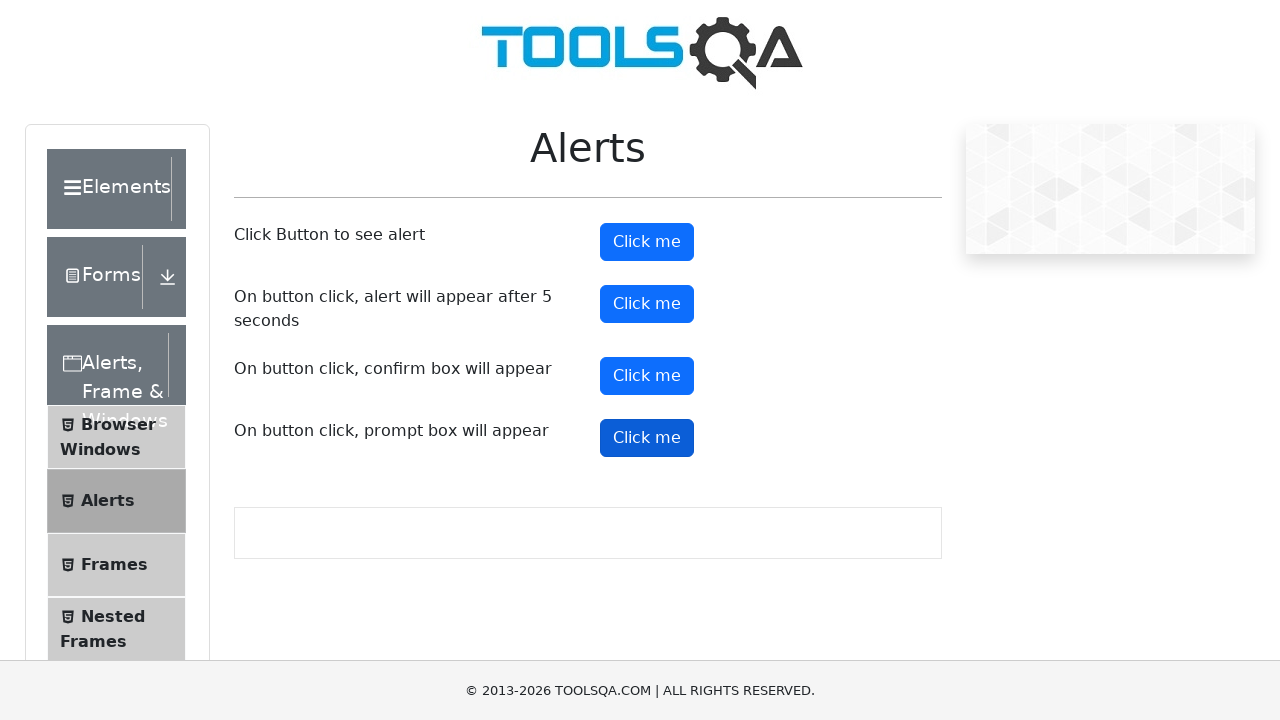

Verified no prompt result element appears after dismissing dialog
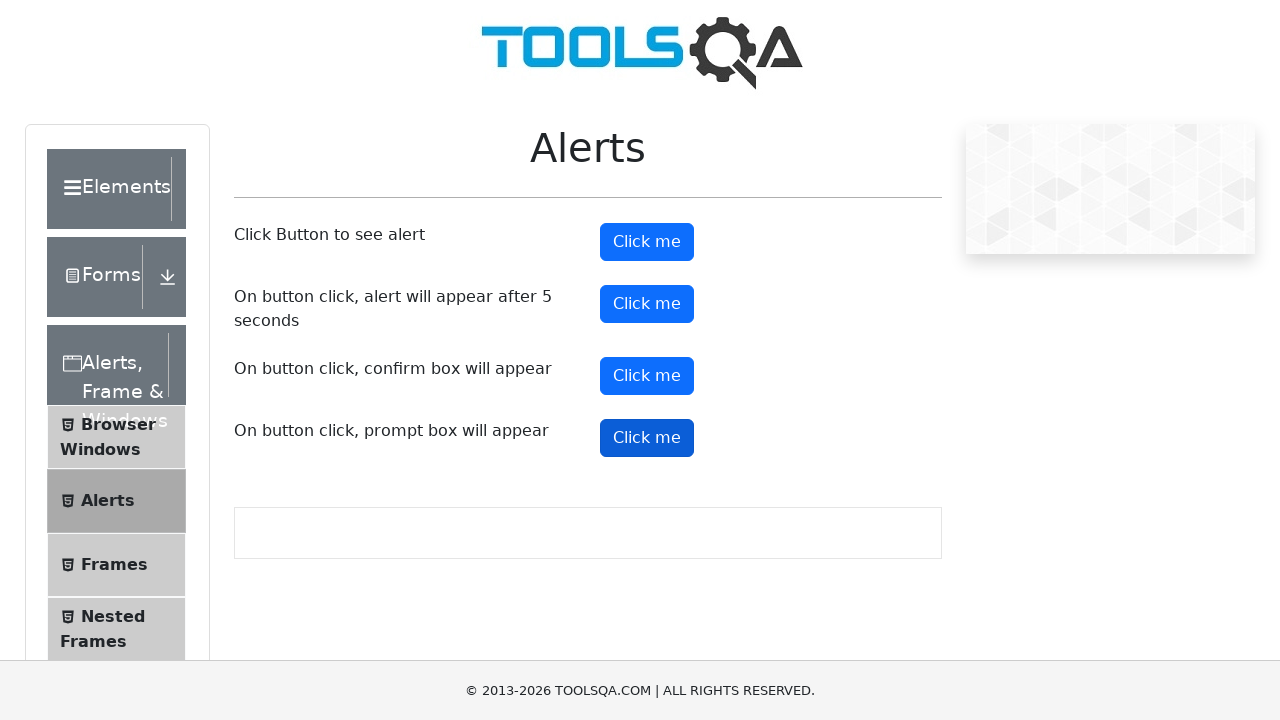

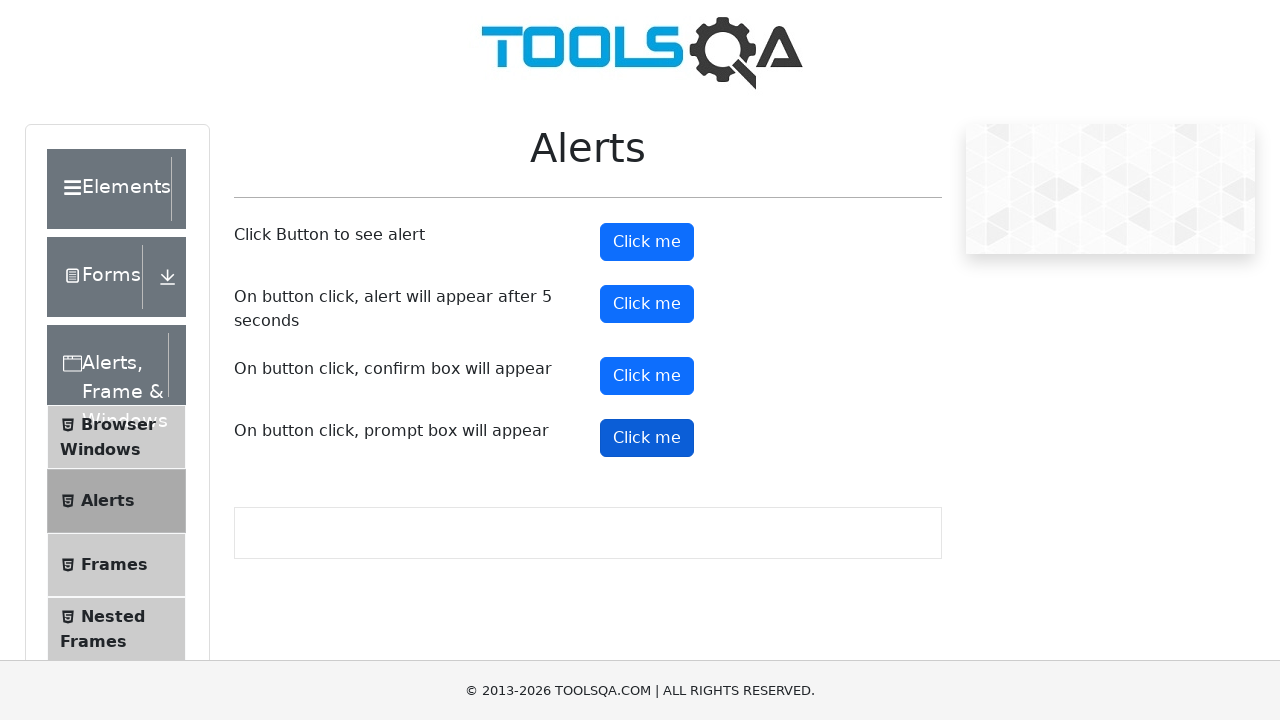